Tests the sorting functionality of a vegetable list by clicking on a column header, verifying the list is sorted, and using pagination to find a specific item (Potato) and retrieve its price

Starting URL: https://rahulshettyacademy.com/seleniumPractise/#/

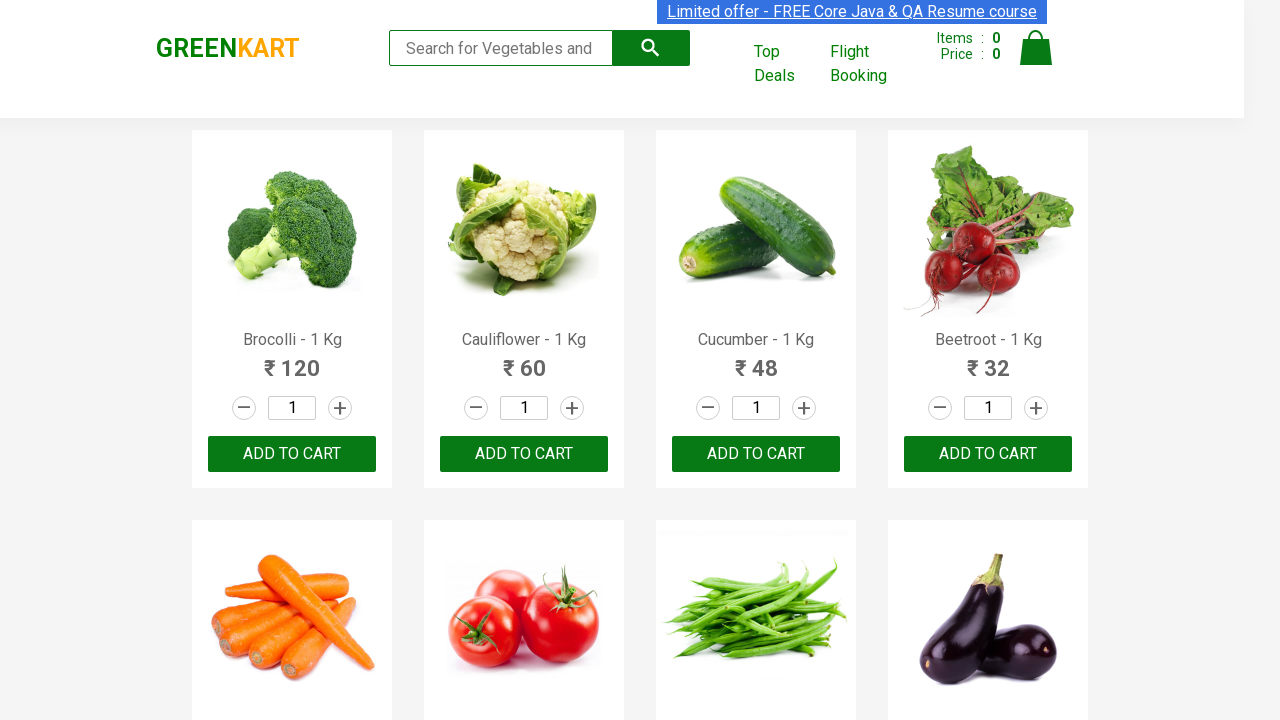

Clicked on 'Top Deals' link to open offers page at (787, 64) on xpath=//a[text() = 'Top Deals']
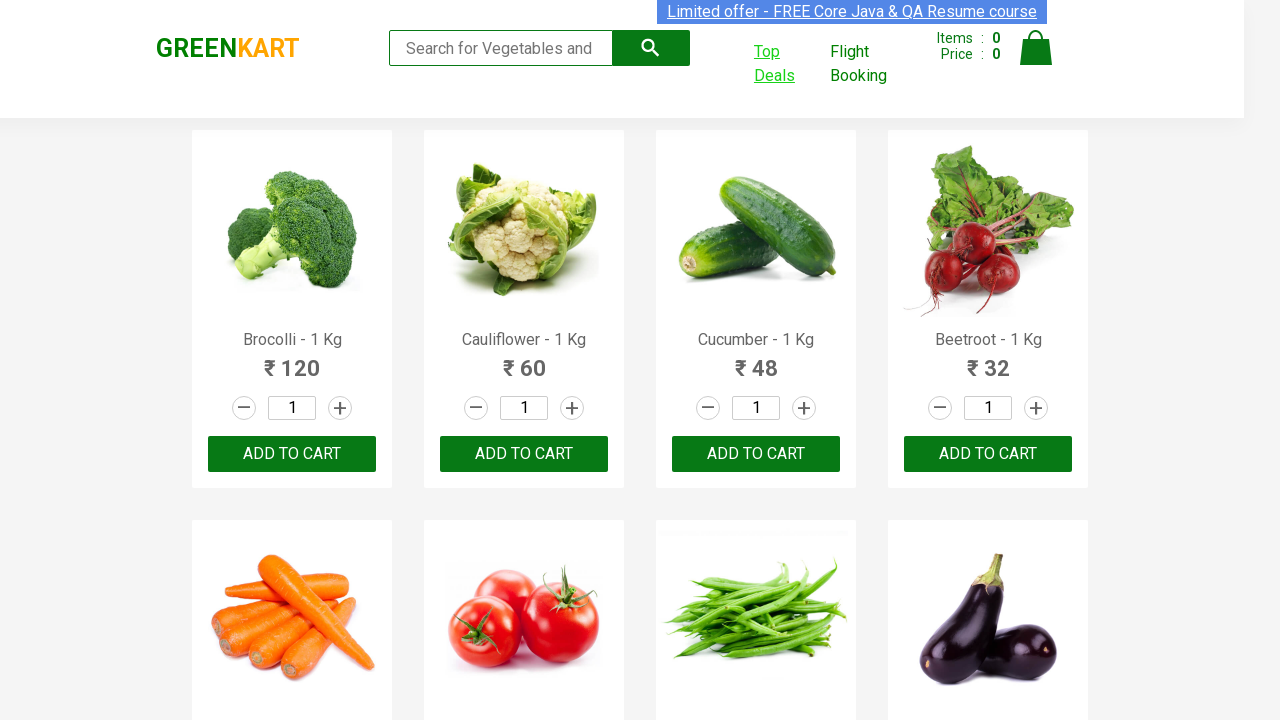

Switched to newly opened Top Deals page
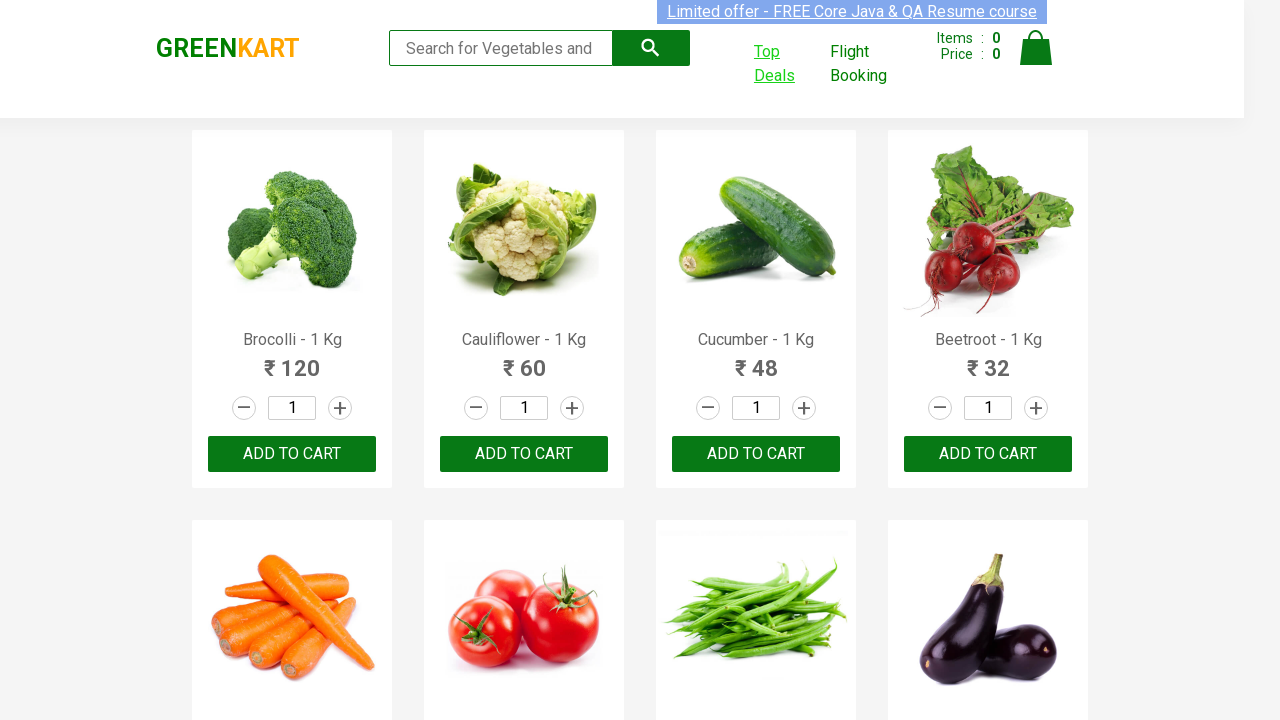

Waited for Top Deals page to fully load
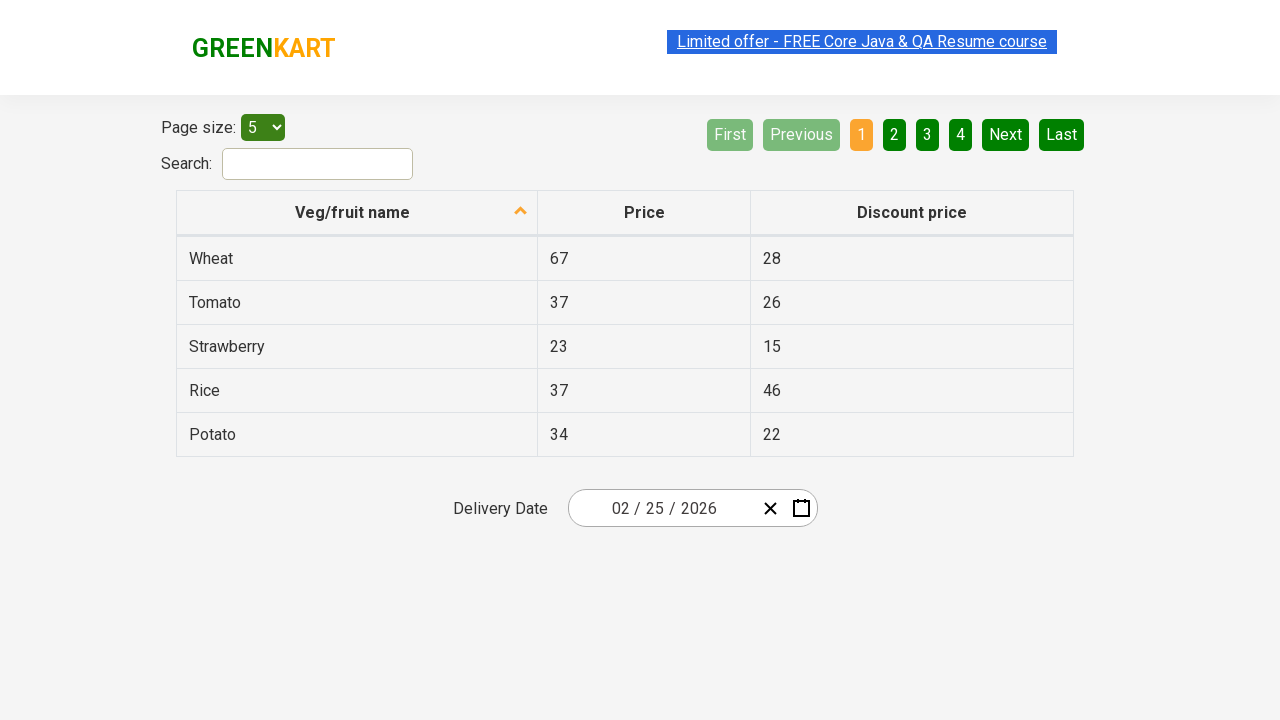

Clicked on 'Veg/fruit name' column header to sort the vegetable list at (353, 212) on xpath=//span[text() = 'Veg/fruit name']
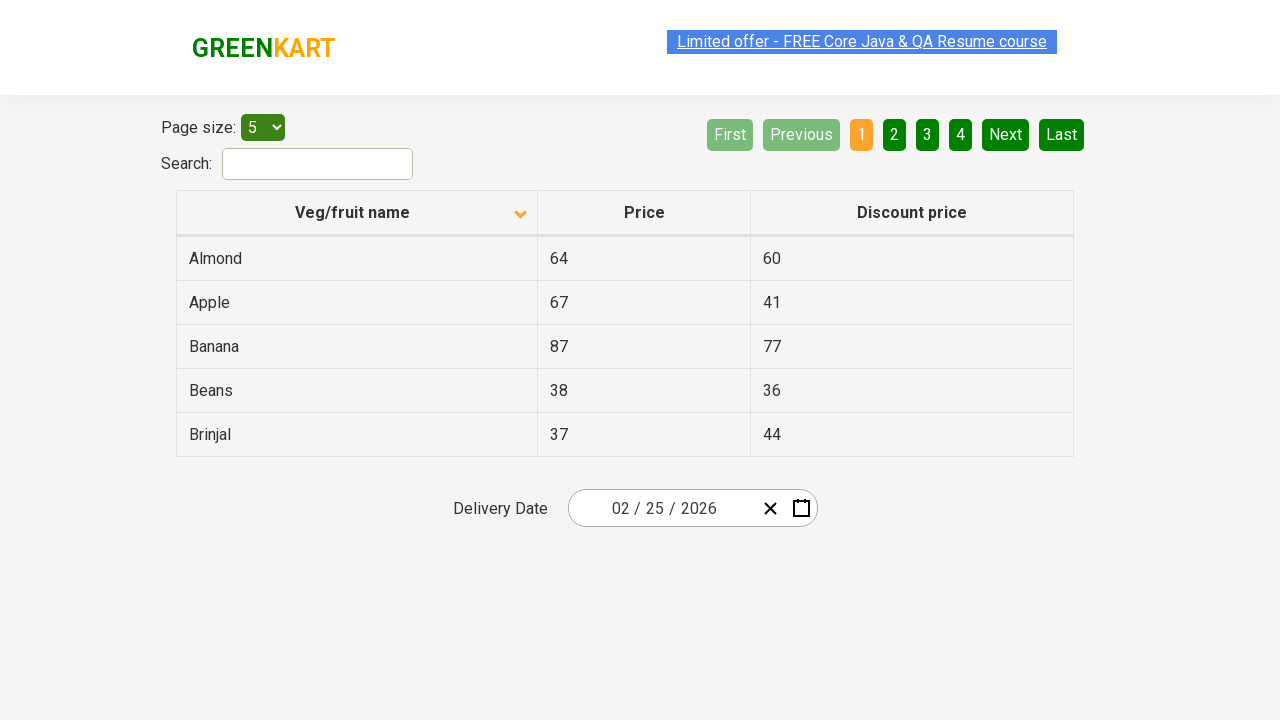

Retrieved all vegetable names from current page
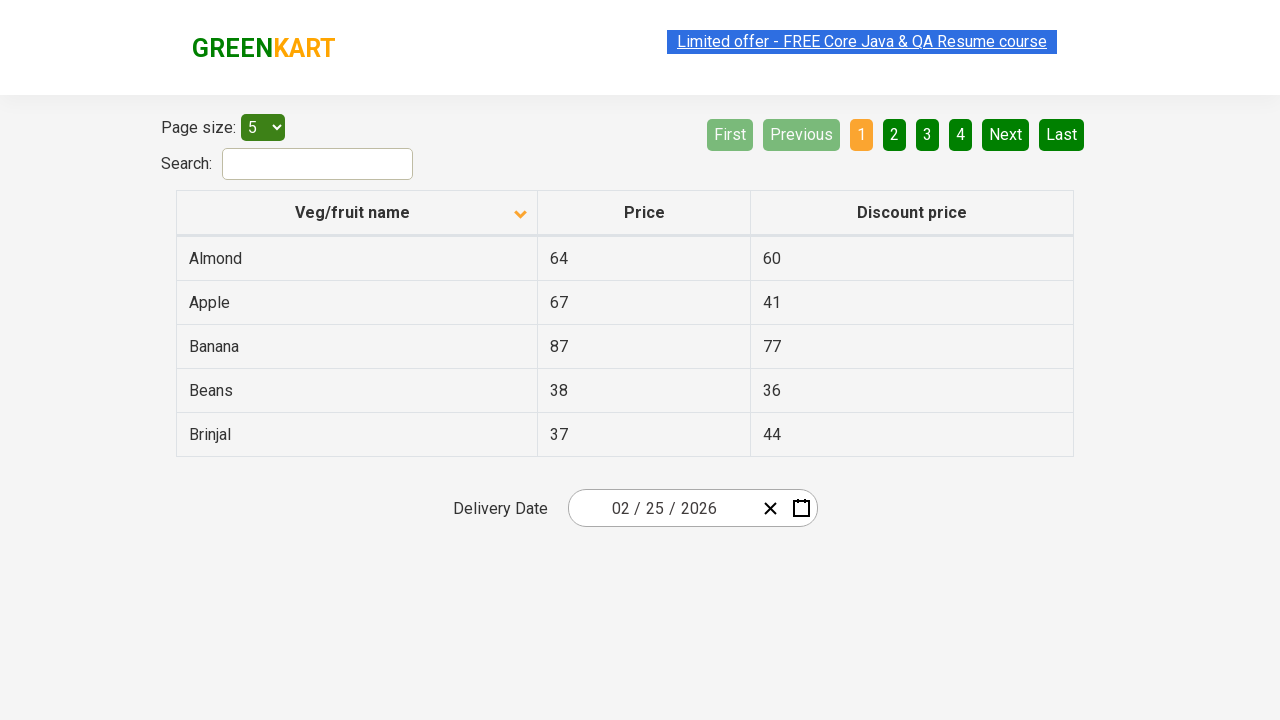

Clicked next page button to navigate to the next set of vegetables at (1006, 134) on (//a[@role = 'button'])[7]
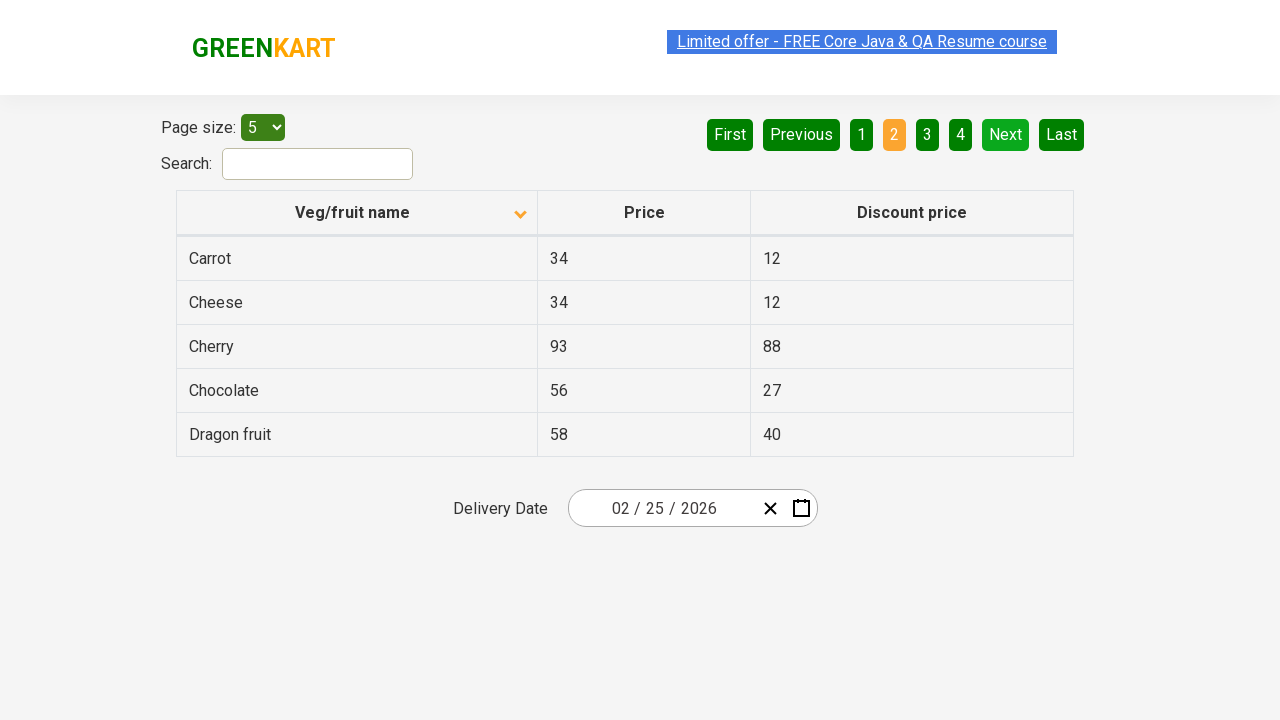

Waited for next page to load
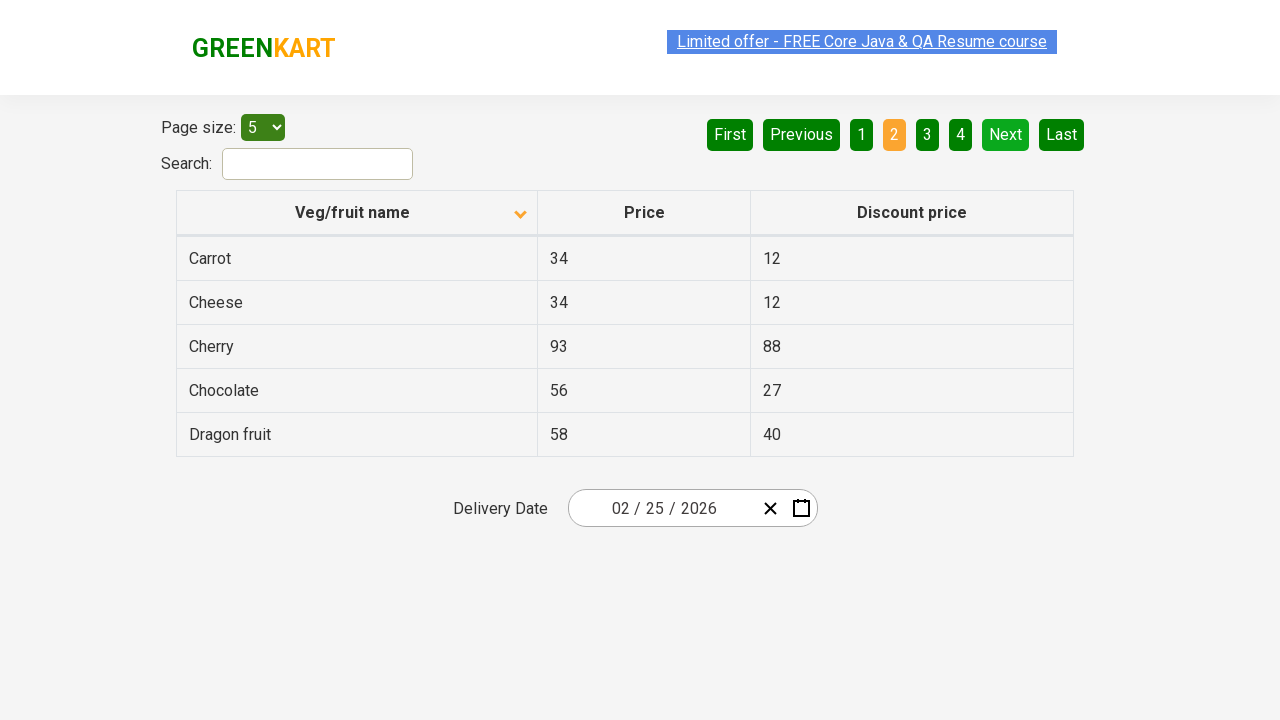

Retrieved all vegetable names from current page
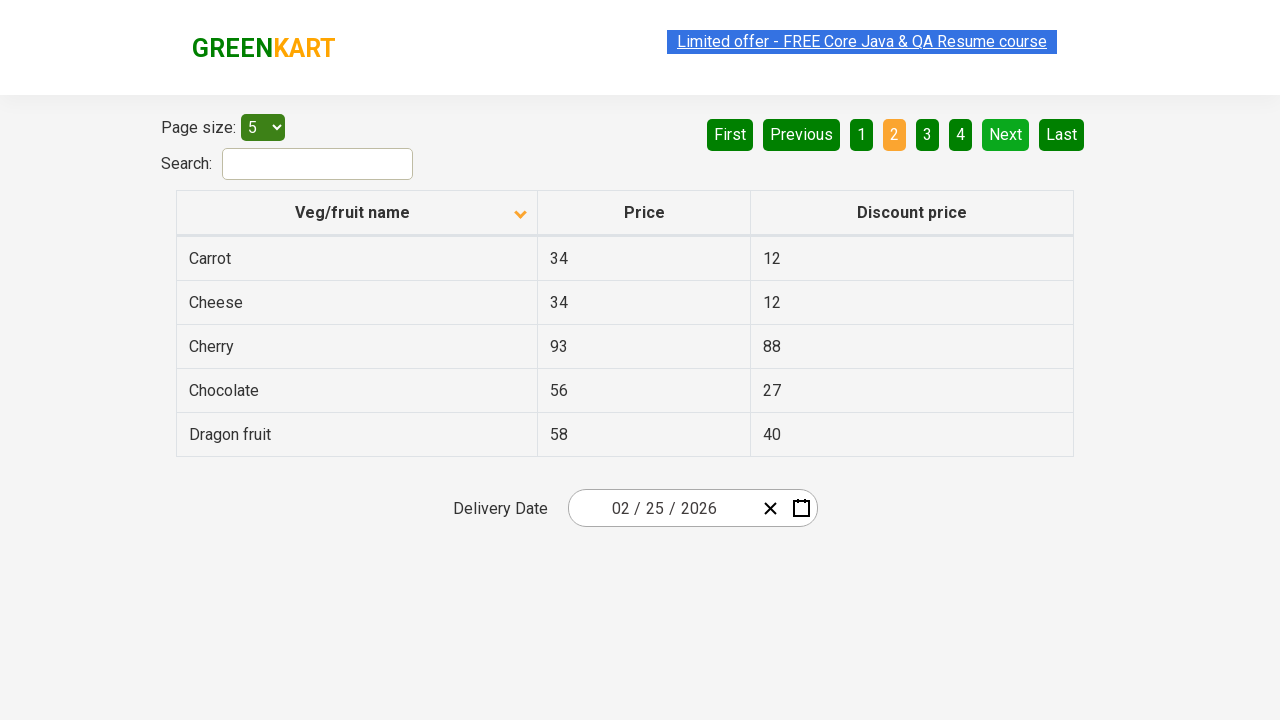

Clicked next page button to navigate to the next set of vegetables at (1006, 134) on (//a[@role = 'button'])[7]
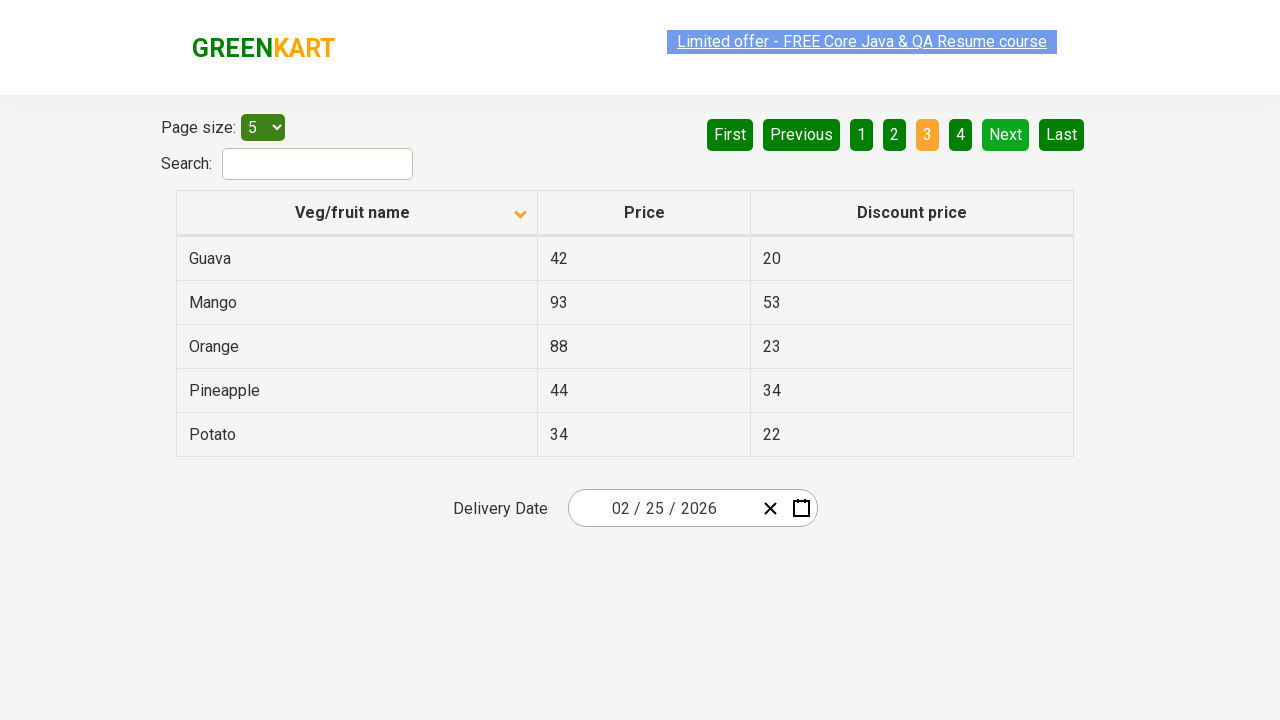

Waited for next page to load
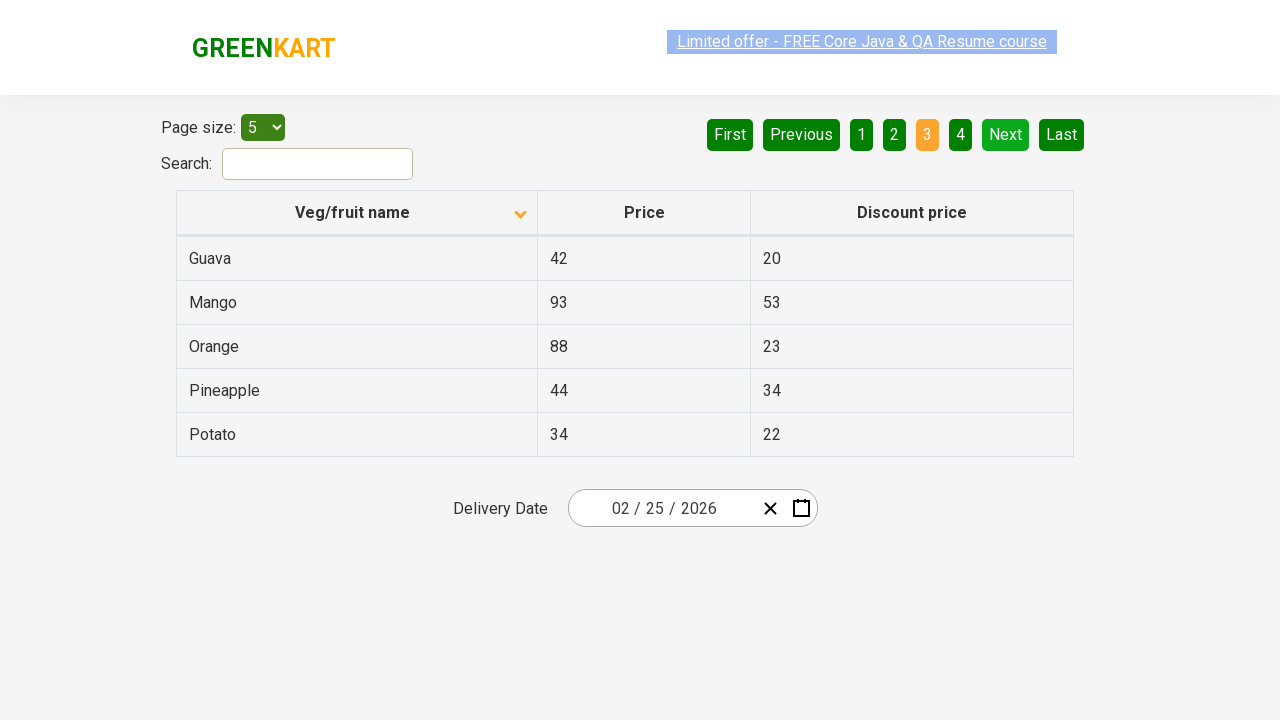

Retrieved all vegetable names from current page
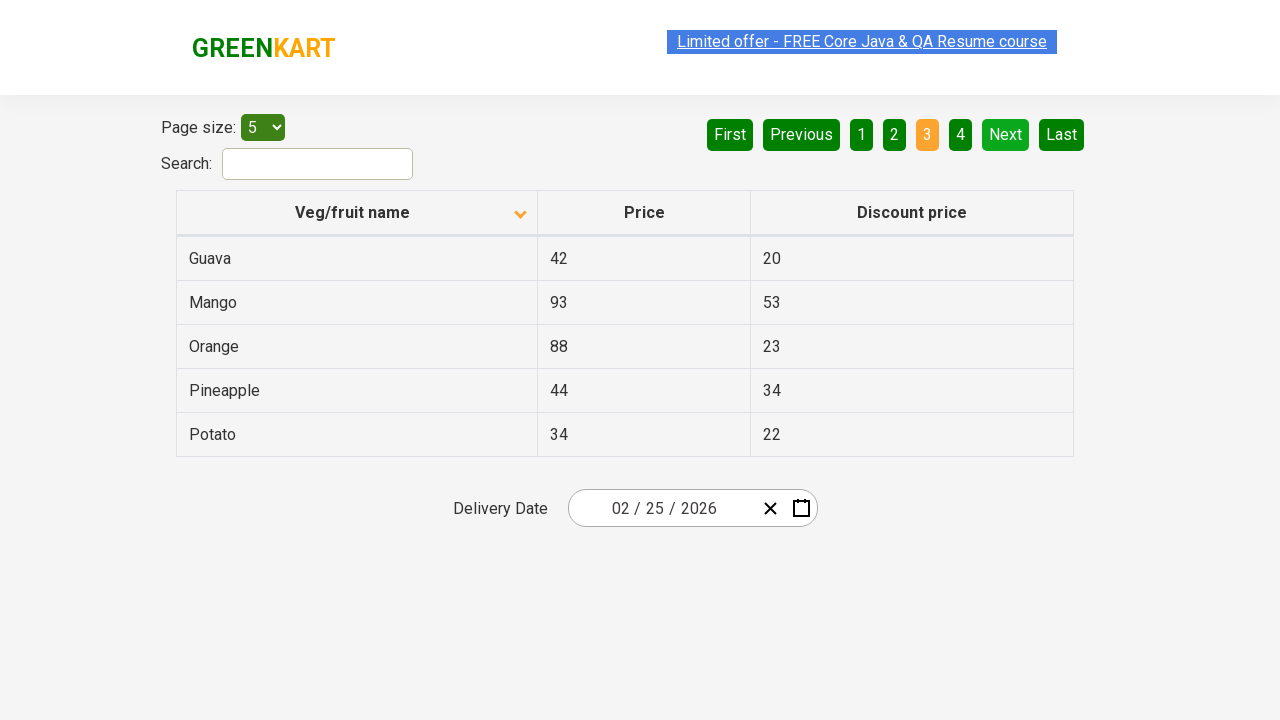

Found Potato in the vegetable list with price: 34
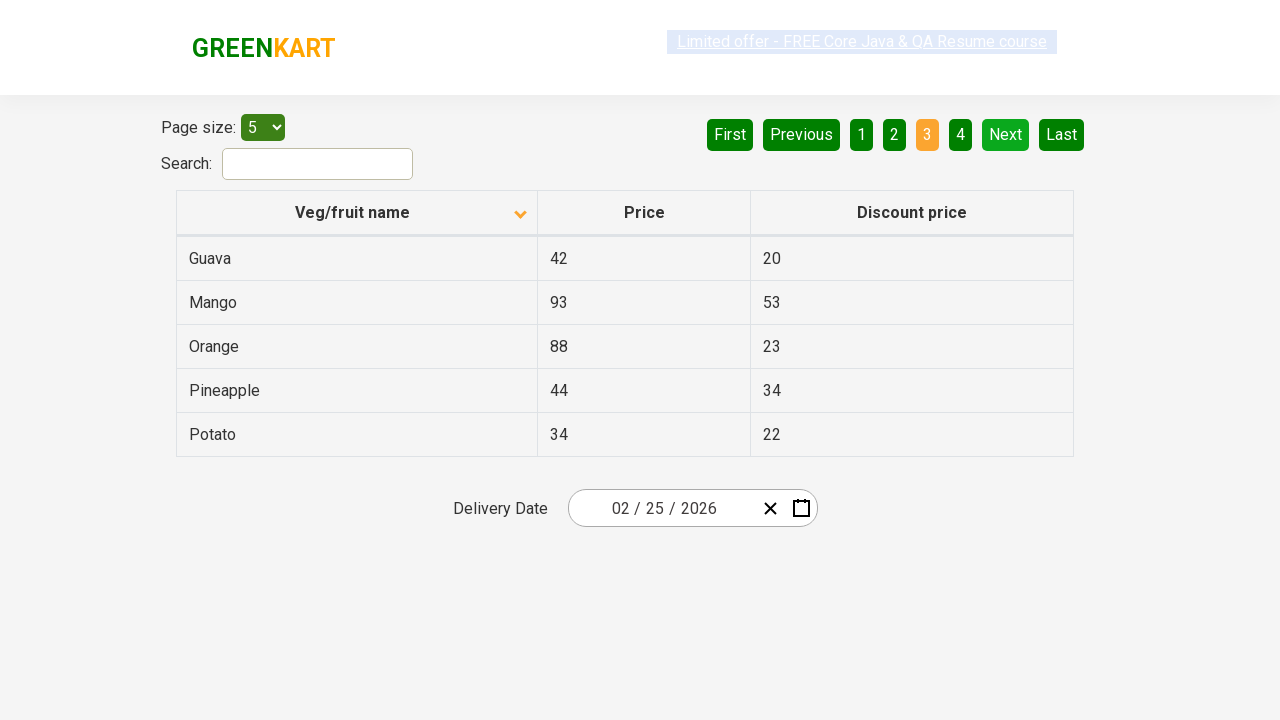

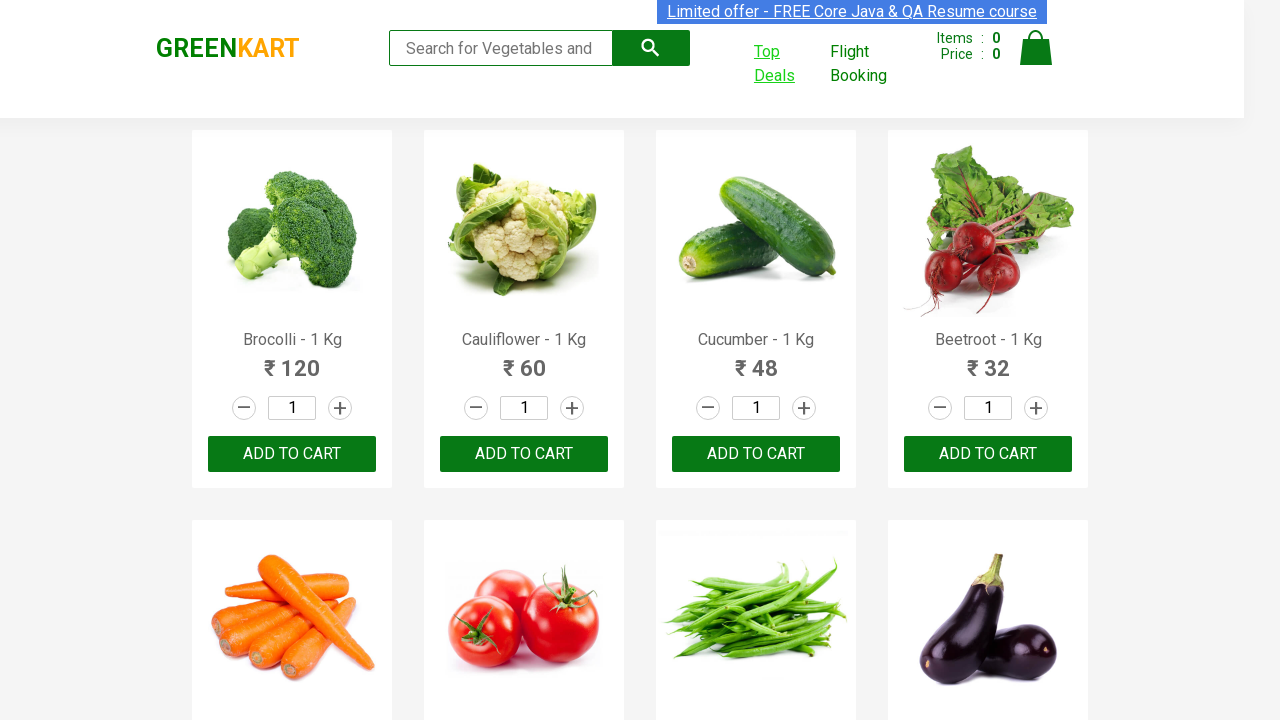